Tests clicking on the Espresso item in the coffee cart menu

Starting URL: https://coffee-cart.app/?breakable=1

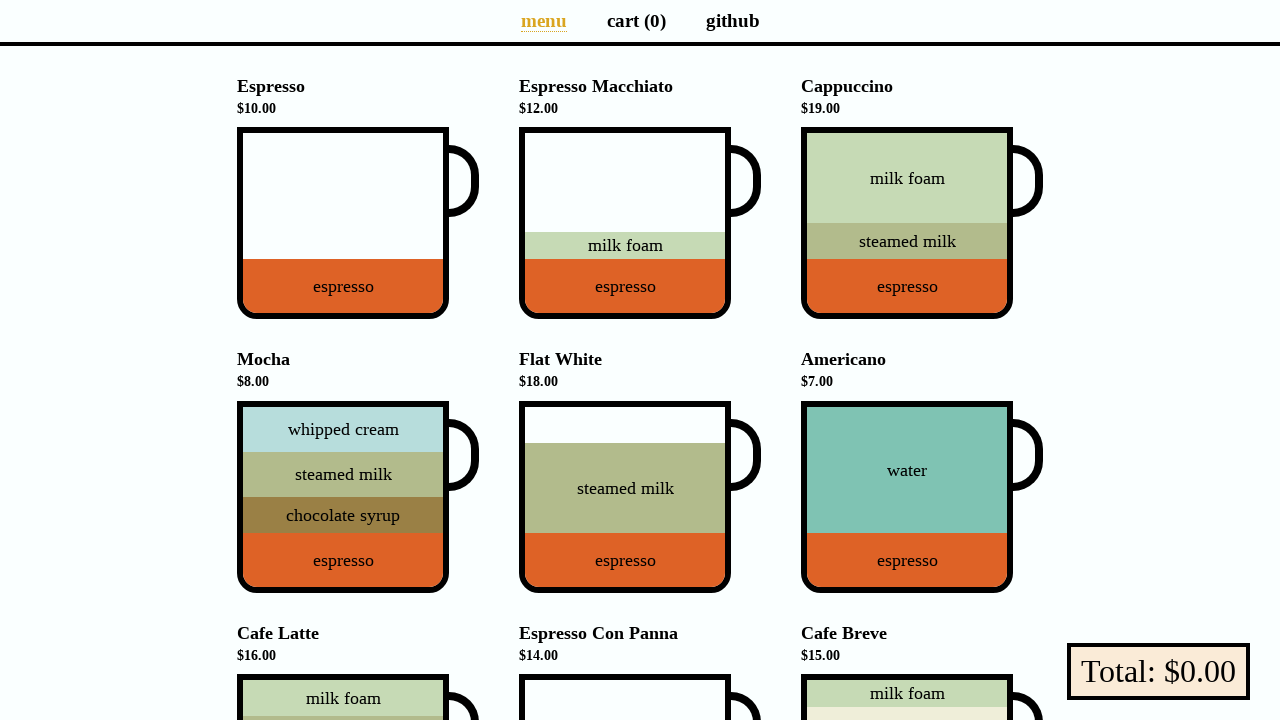

Navigated to coffee cart application
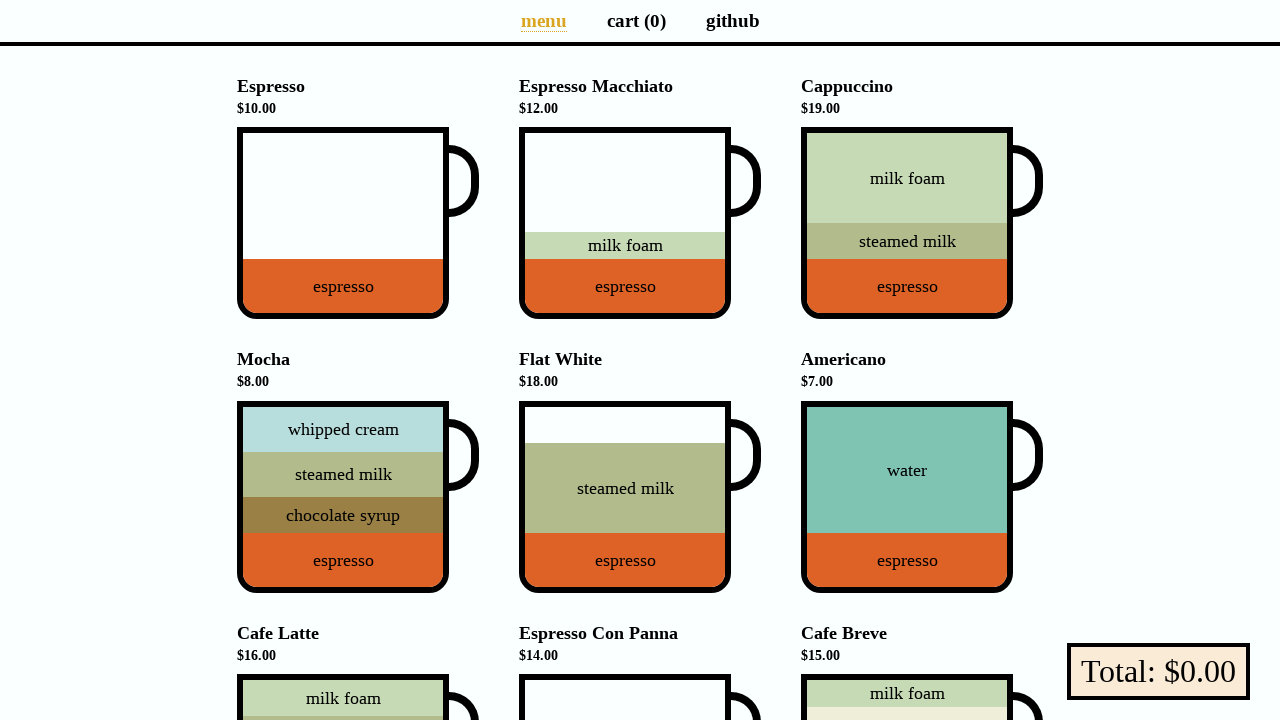

Clicked on the Espresso item in the coffee cart menu at (343, 223) on internal:label="Espresso"s
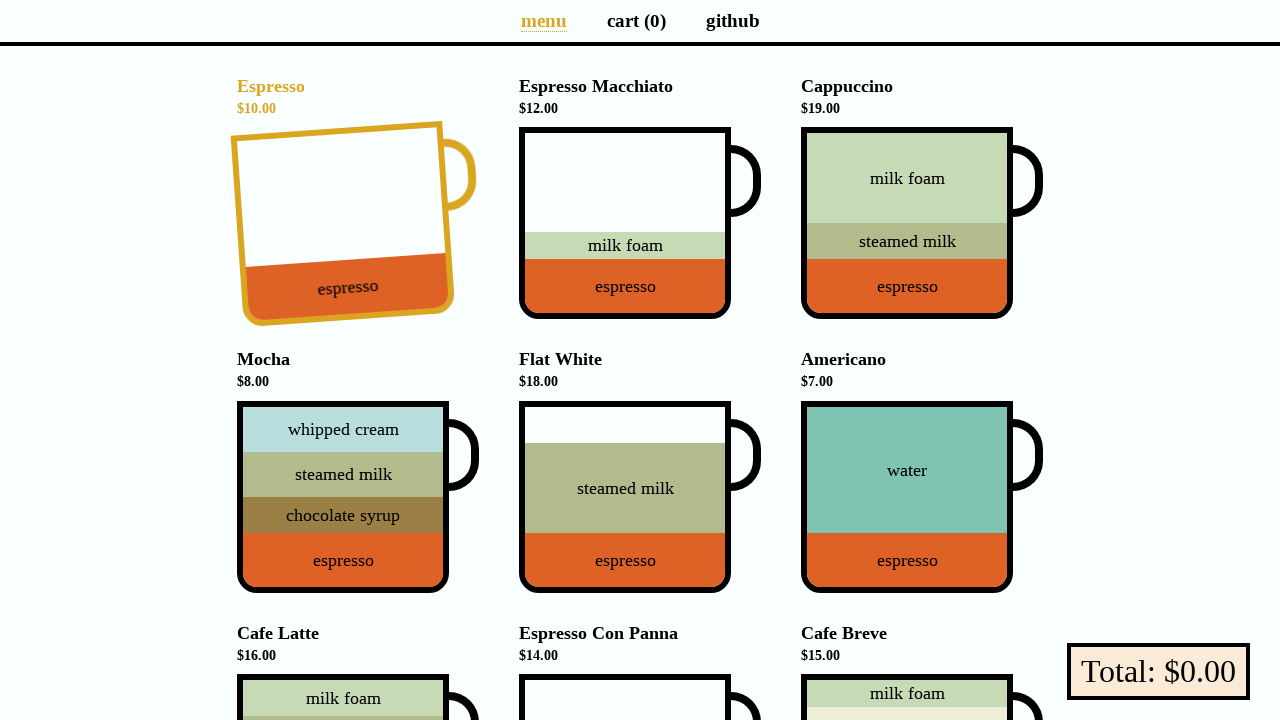

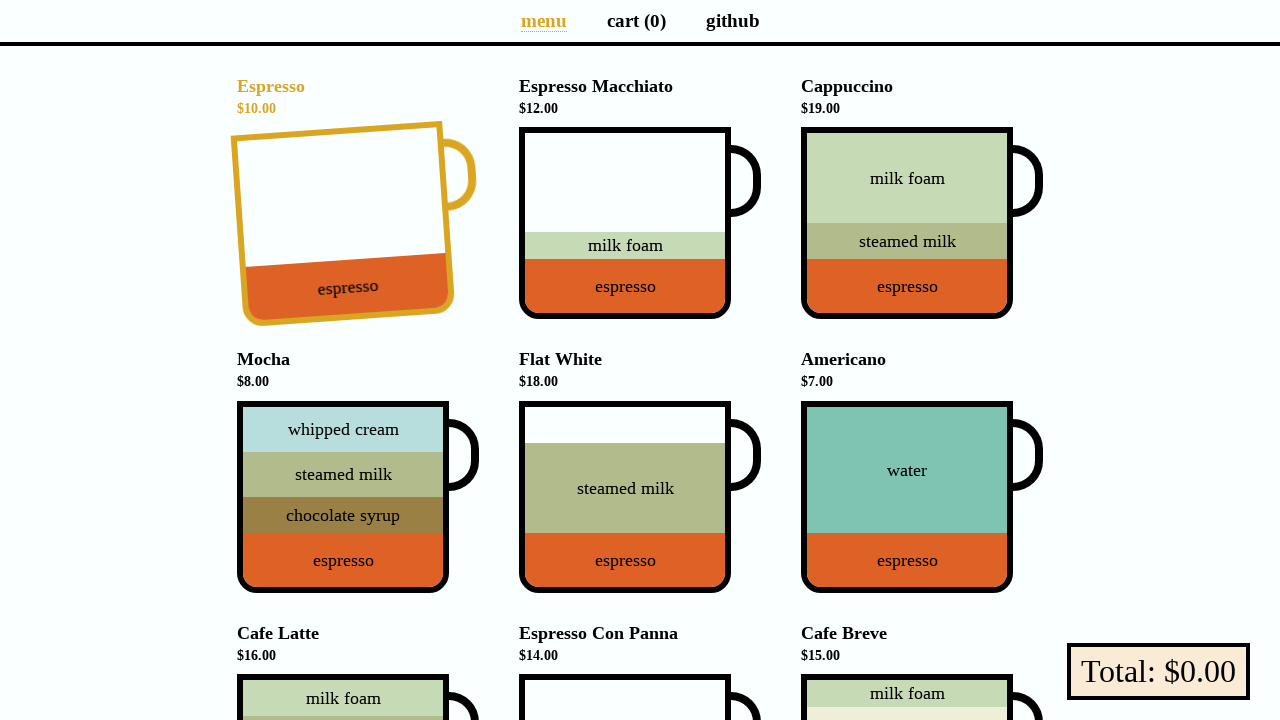